Tests form submission on Basic Elements page by entering email and password, then handling the resulting alert

Starting URL: http://automationbykrishna.com/

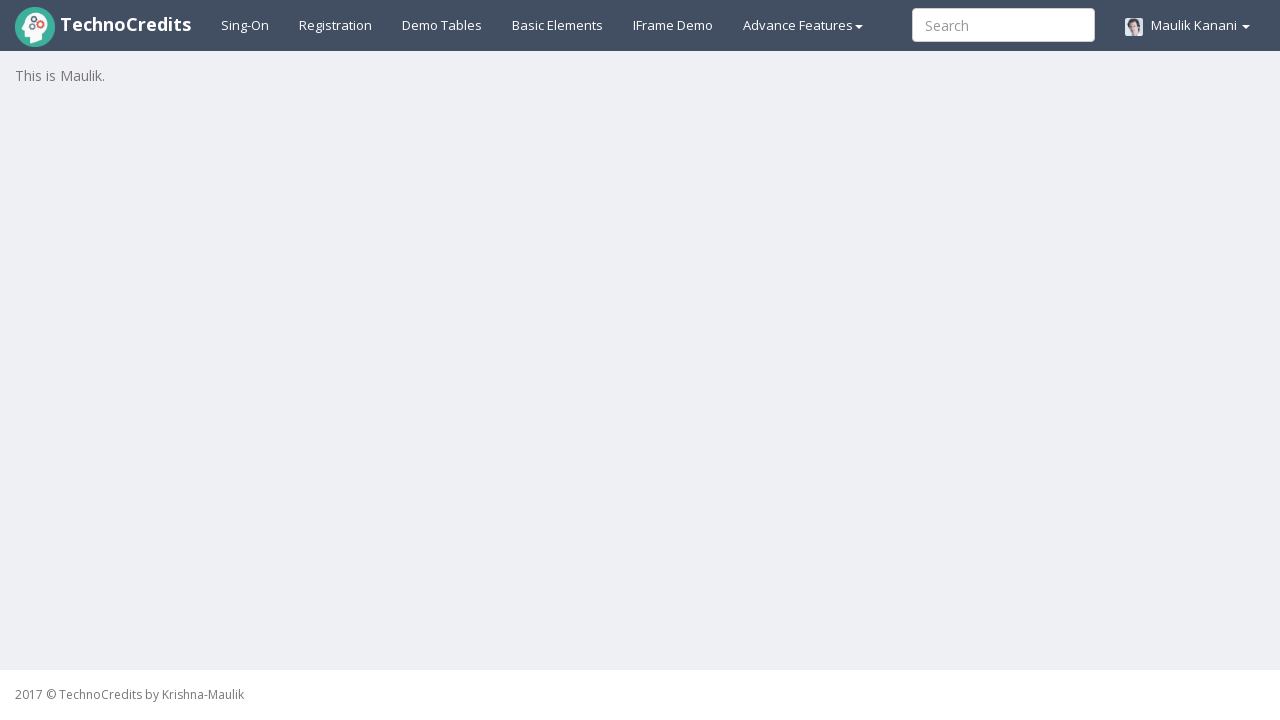

Clicked on Basic Elements link at (558, 25) on xpath=//*[@id='basicelements']
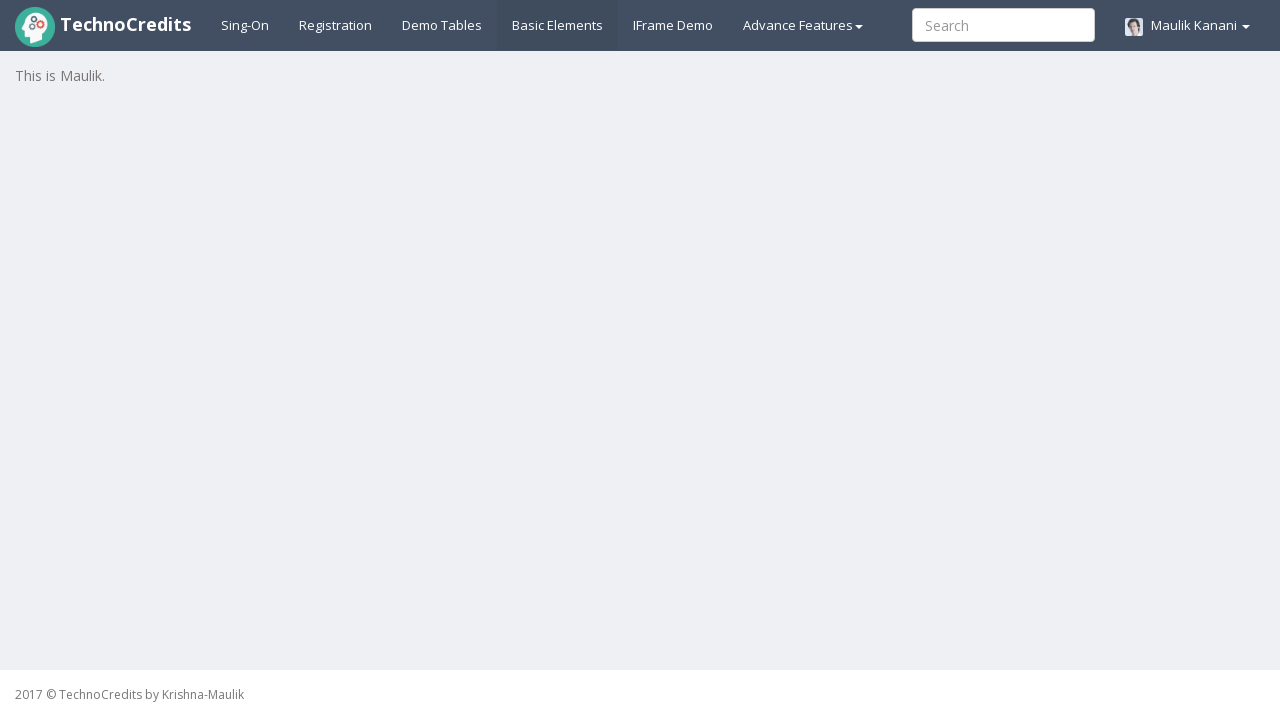

Waited 2000ms for form to load
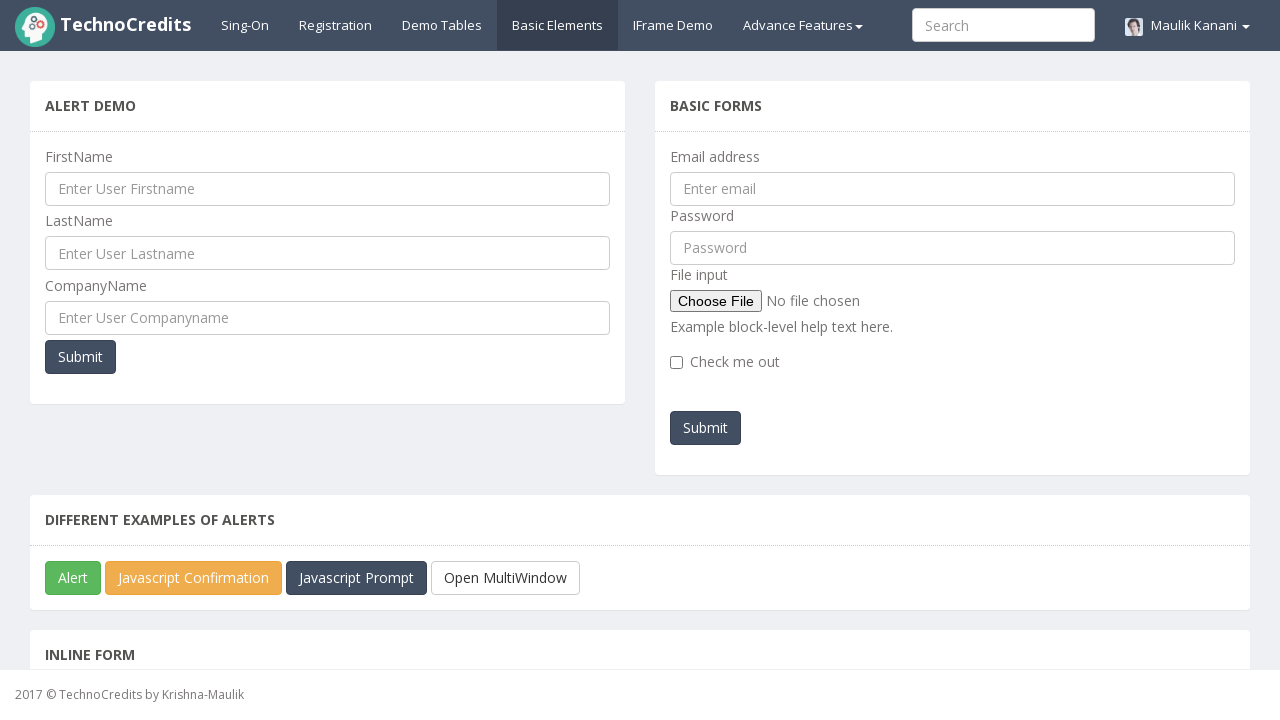

Entered email address 'testuser123@example.com' in email field on //*[@name='emailId']
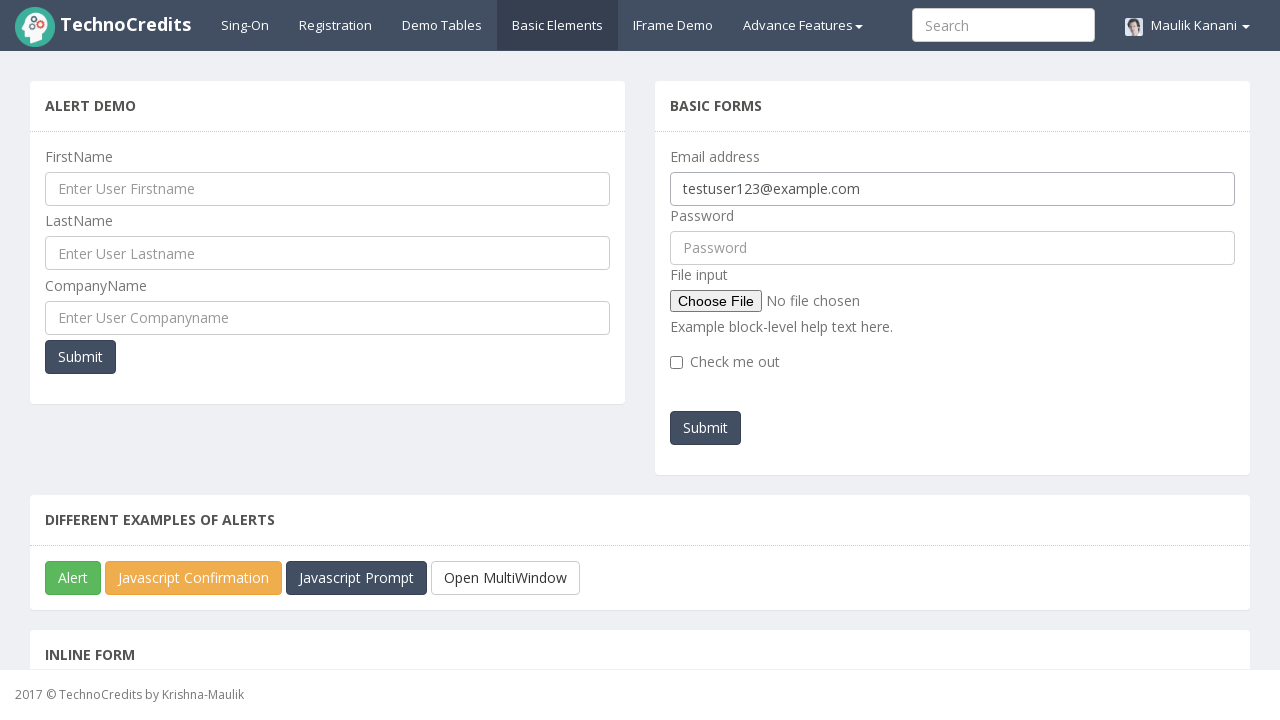

Entered password 'TestPass456!' in password field on //*[@id='pwd']
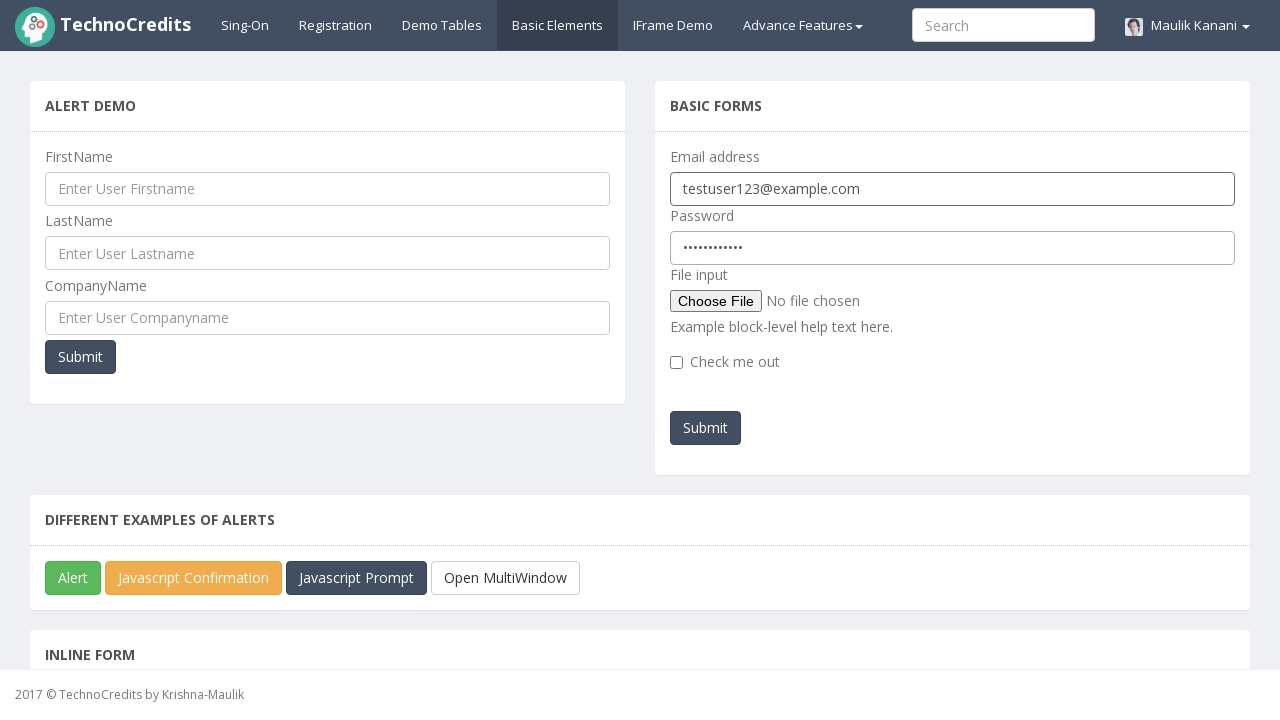

Clicked submit button to submit form at (706, 428) on xpath=//button[@id='submitb2']
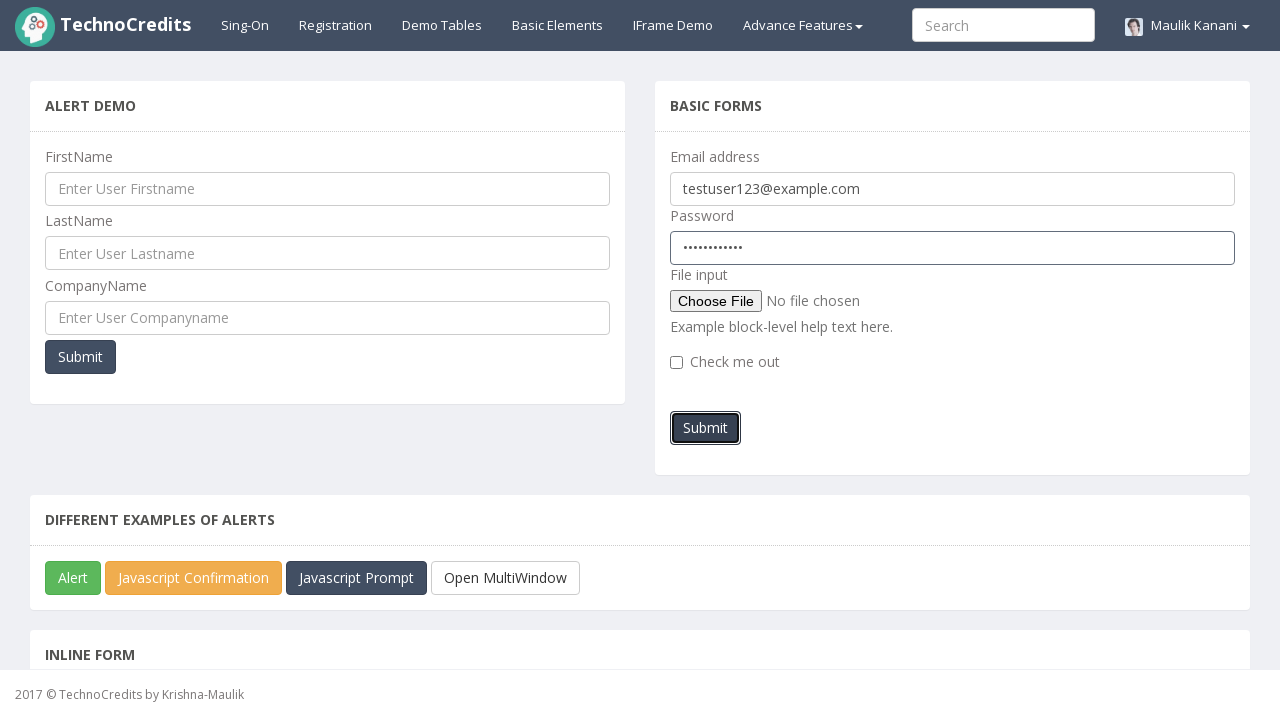

Set up dialog handler to accept alerts
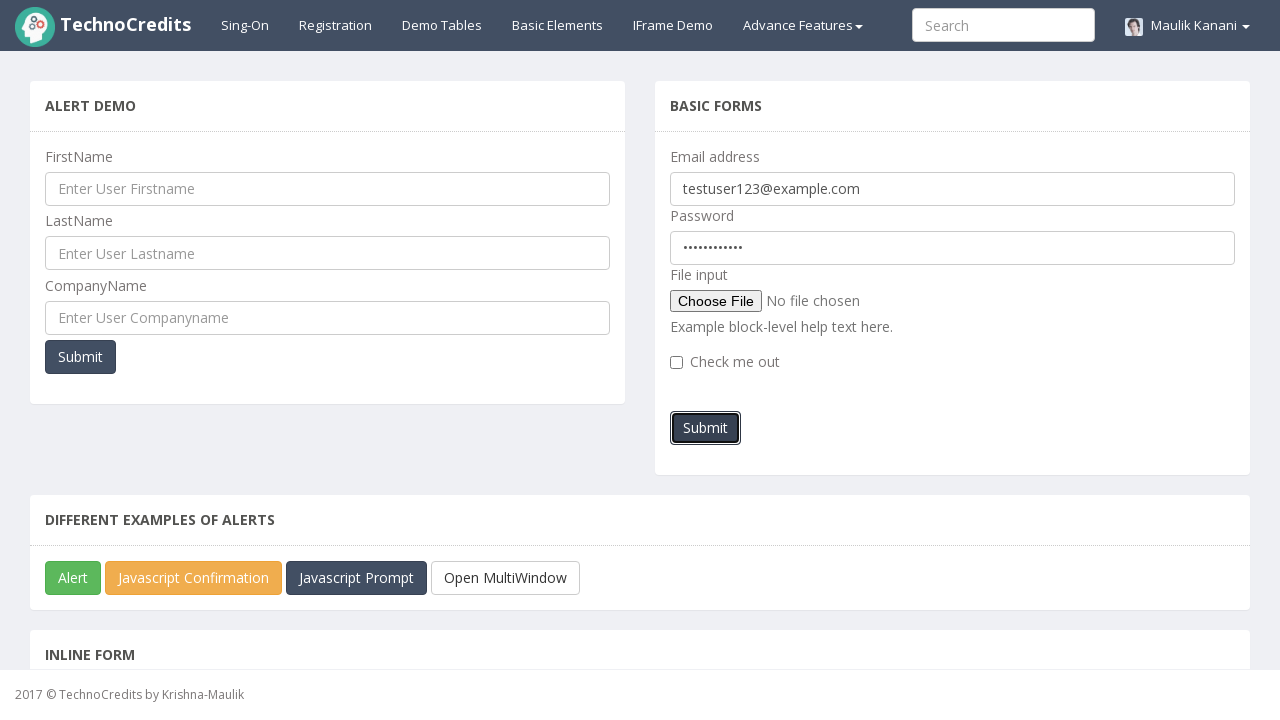

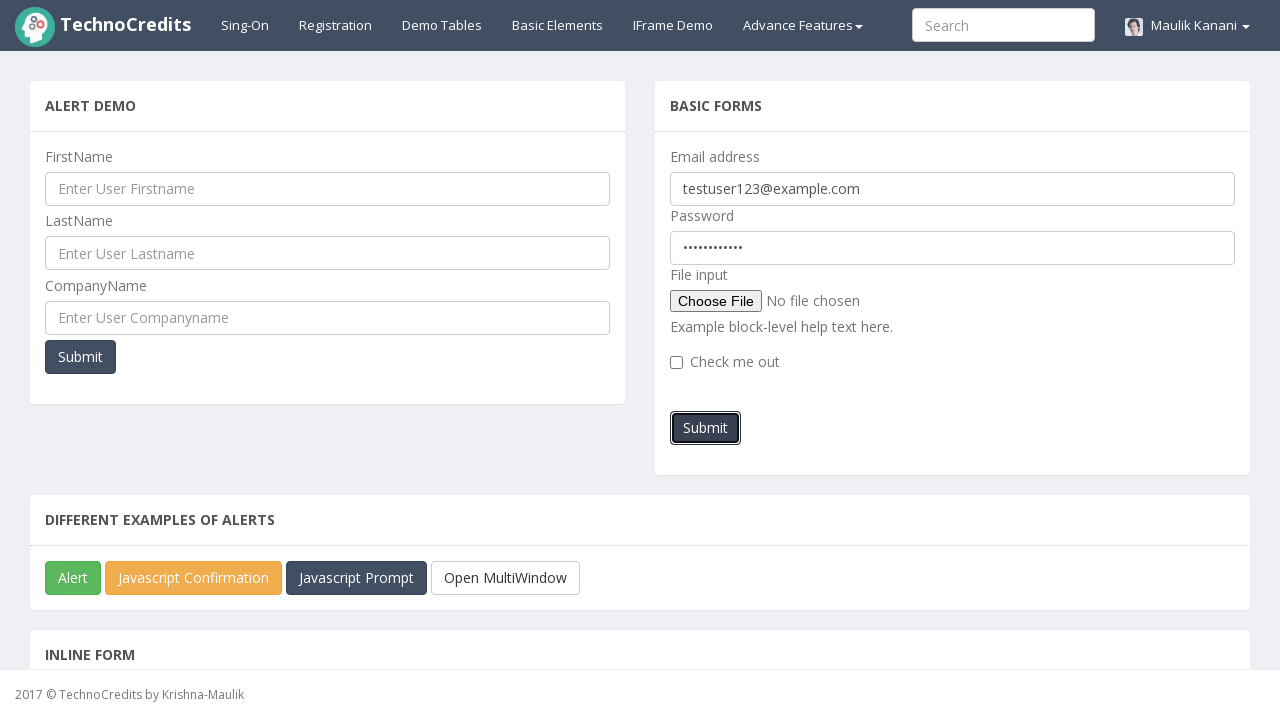